Tests the Active filter by adding a todo and clicking the Active filter button

Starting URL: https://demo.playwright.dev/todomvc

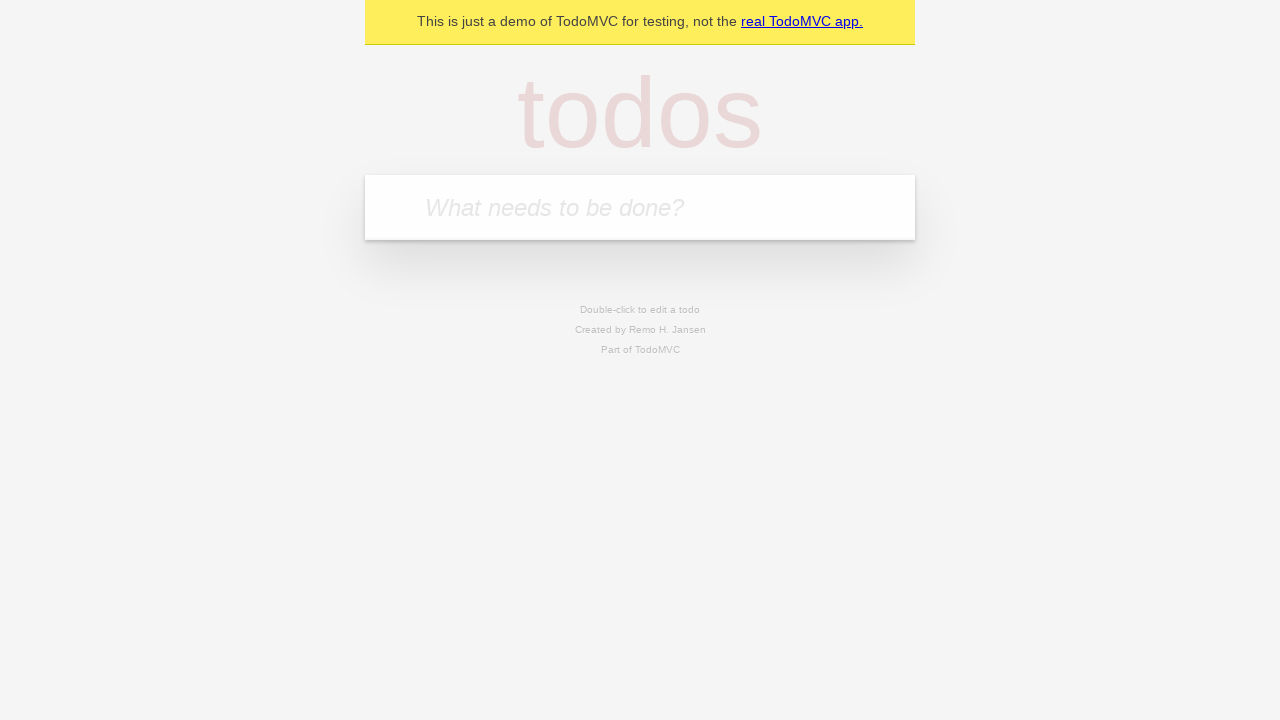

Clicked on the new todo input field at (640, 207) on input.new-todo
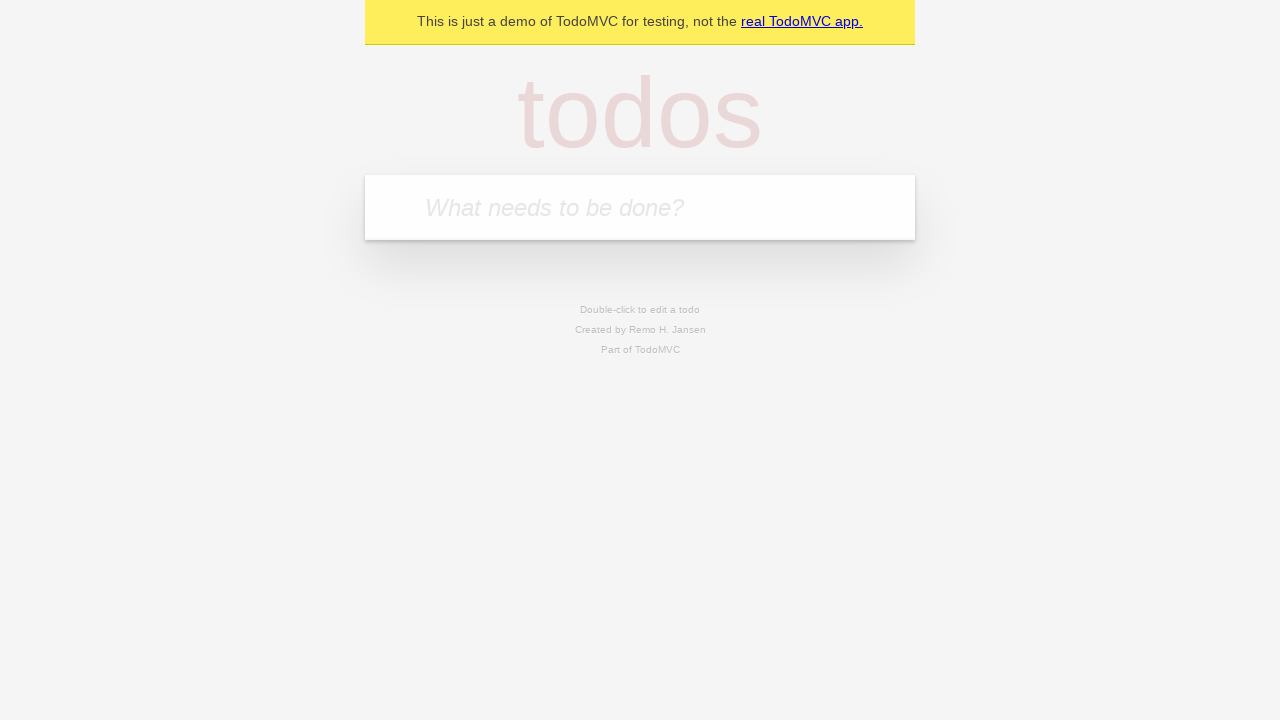

Filled new todo input with 'Buy fruits' on input.new-todo
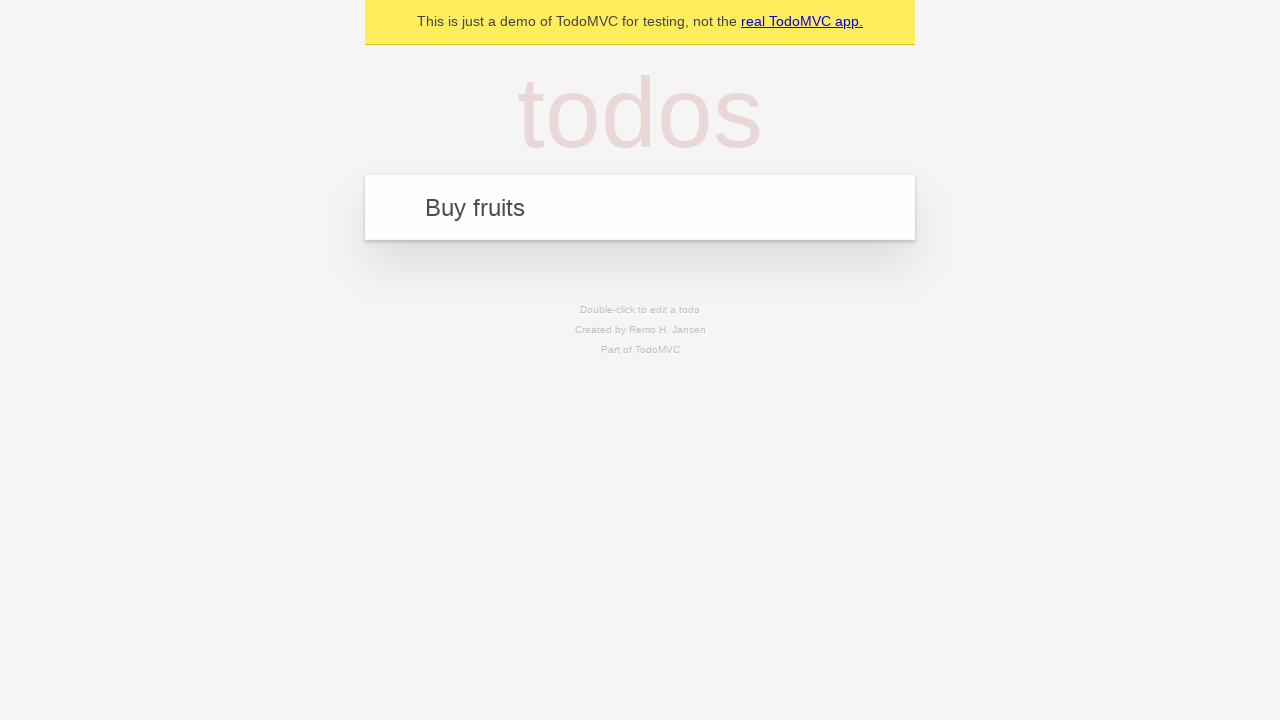

Pressed Enter to add the new todo item on input.new-todo
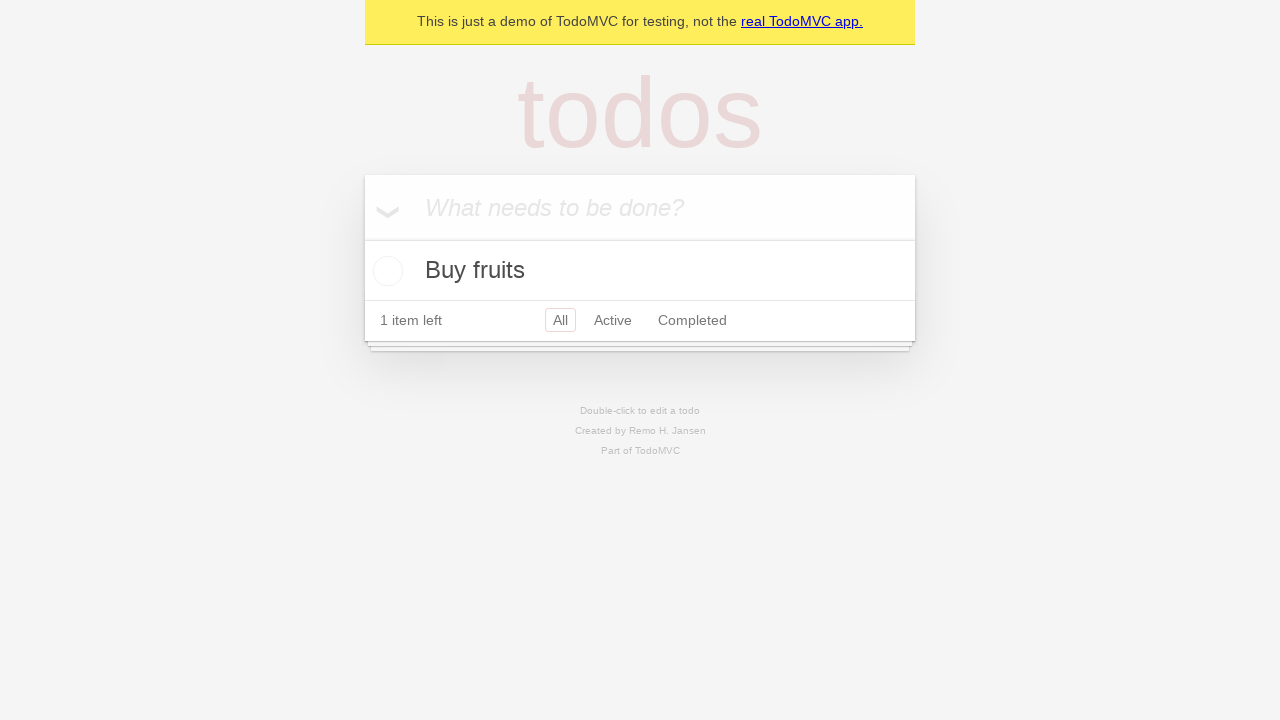

Clicked the Active filter button at (613, 320) on :text-is('Active')
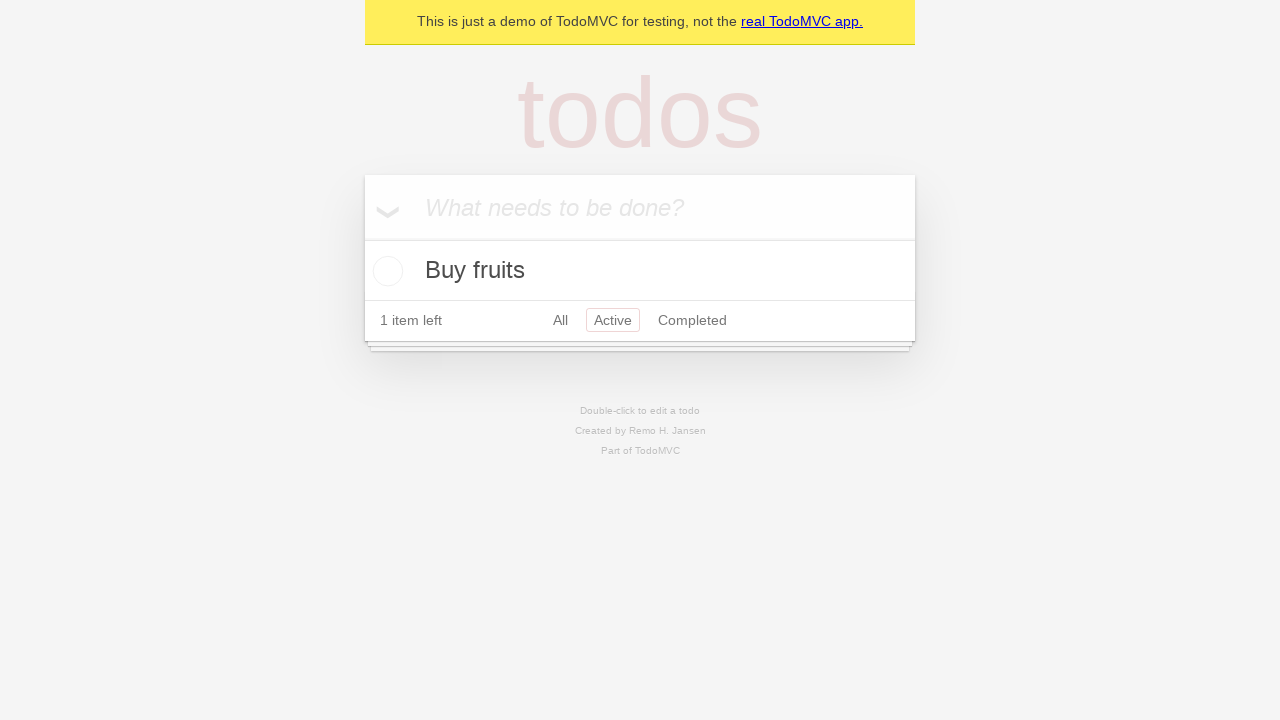

Verified the active todo item is displayed
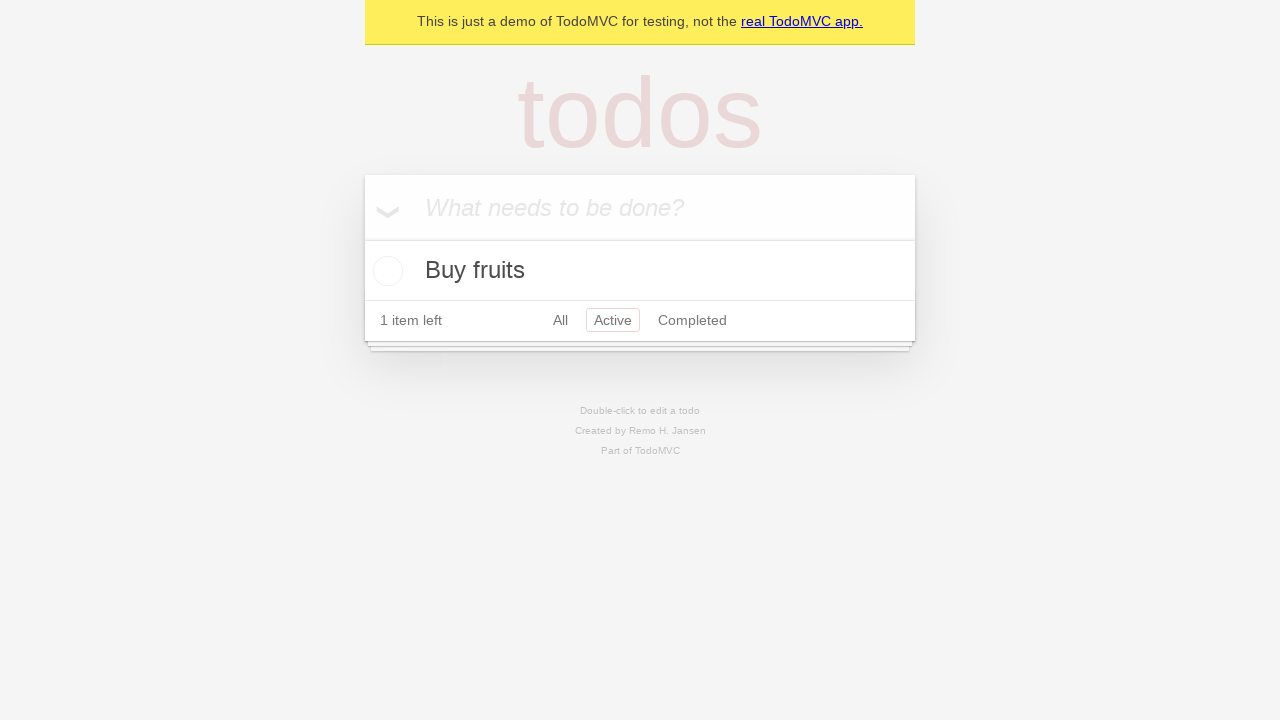

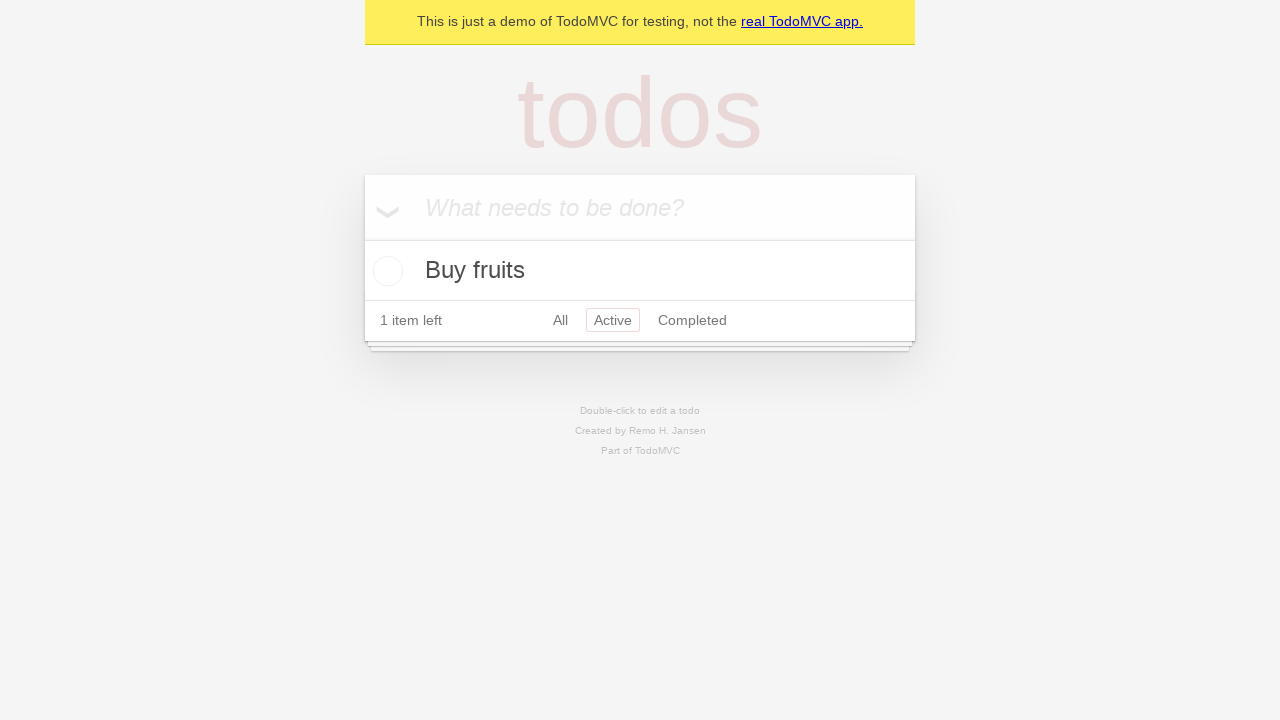